Tests filling textbox form elements on DemoQA by entering a name, email, current address, and permanent address into their respective input fields.

Starting URL: https://demoqa.com/text-box

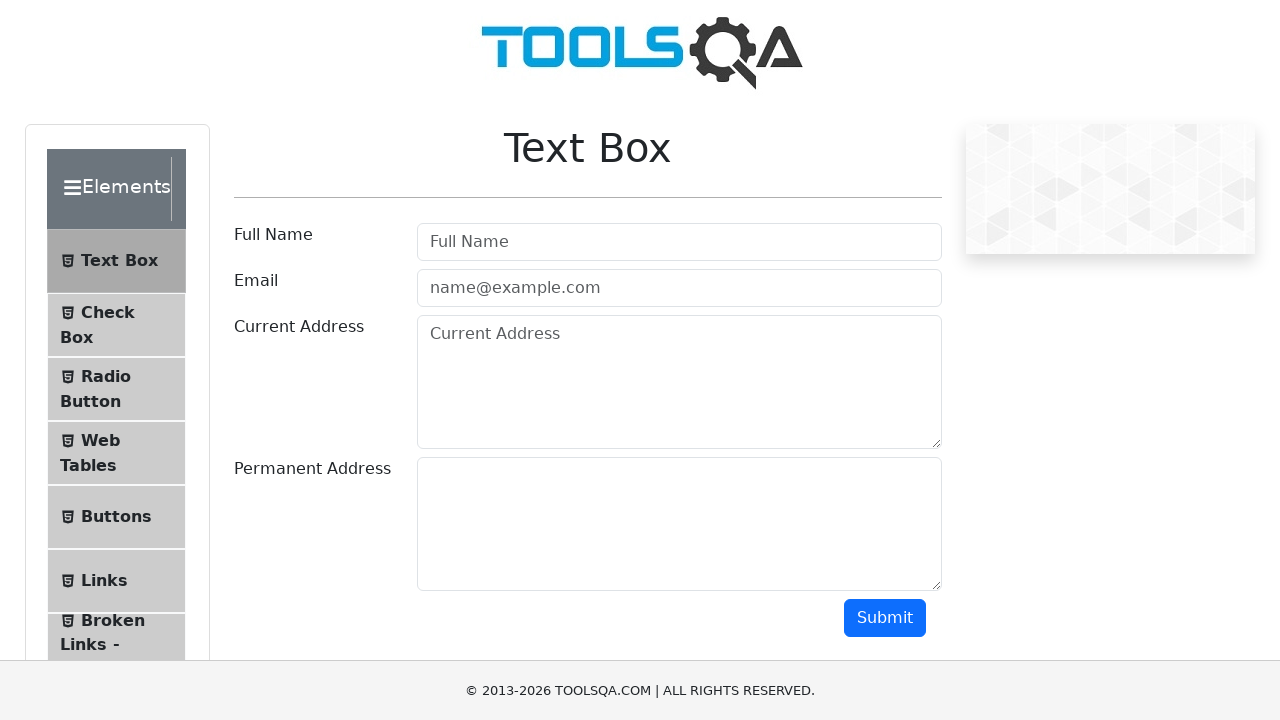

Filled userName field with 'Your Name' on #userName
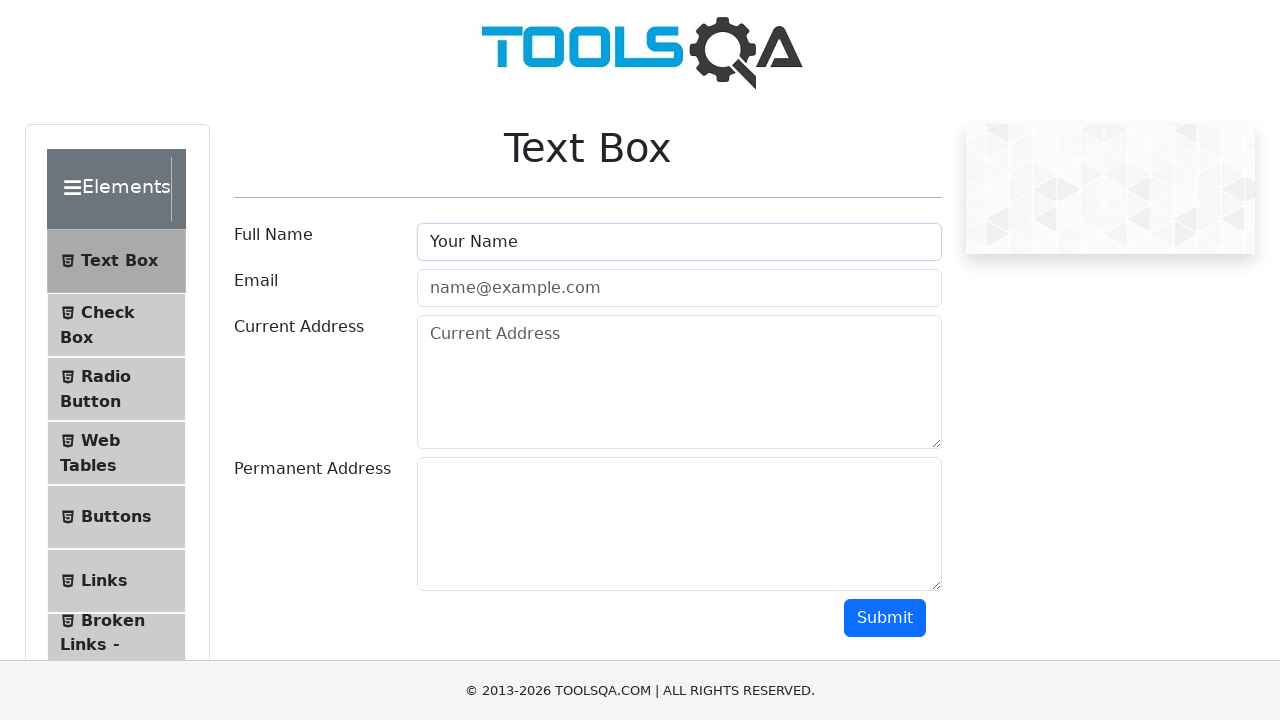

Filled userEmail field with 'your.name@yourdomain.com' on #userEmail
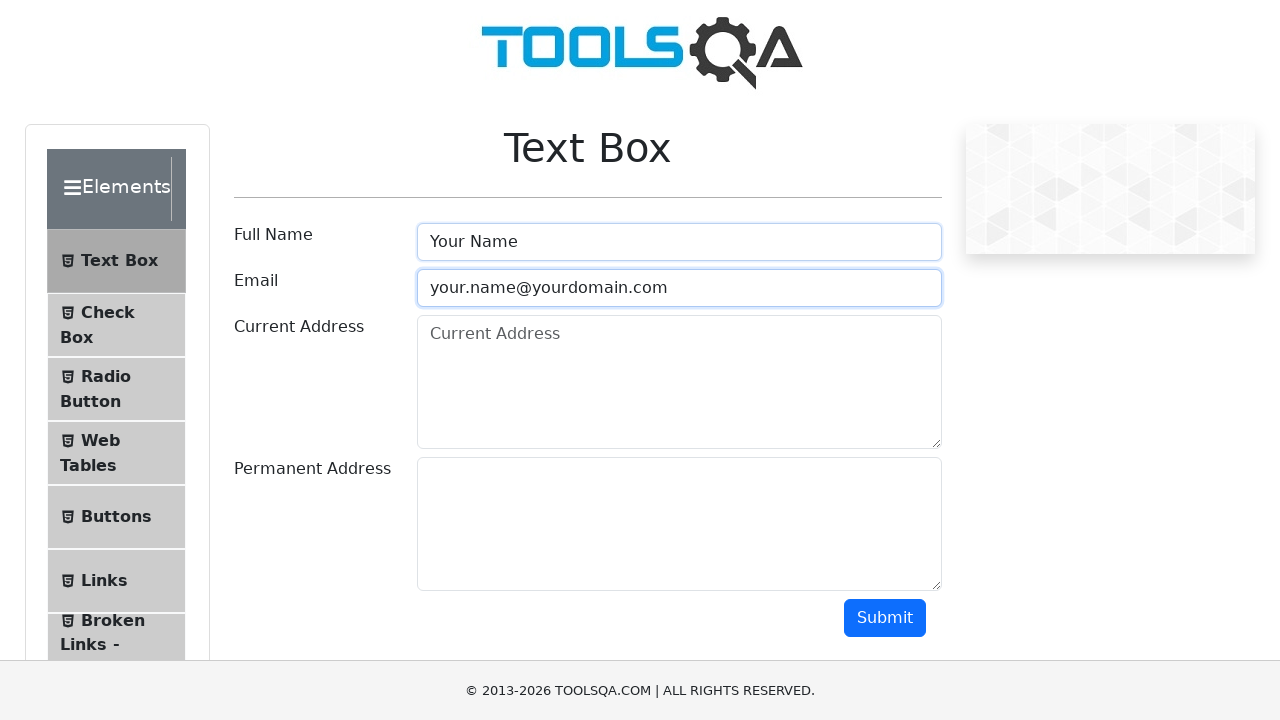

Filled currentAddress field with multiline address on #currentAddress
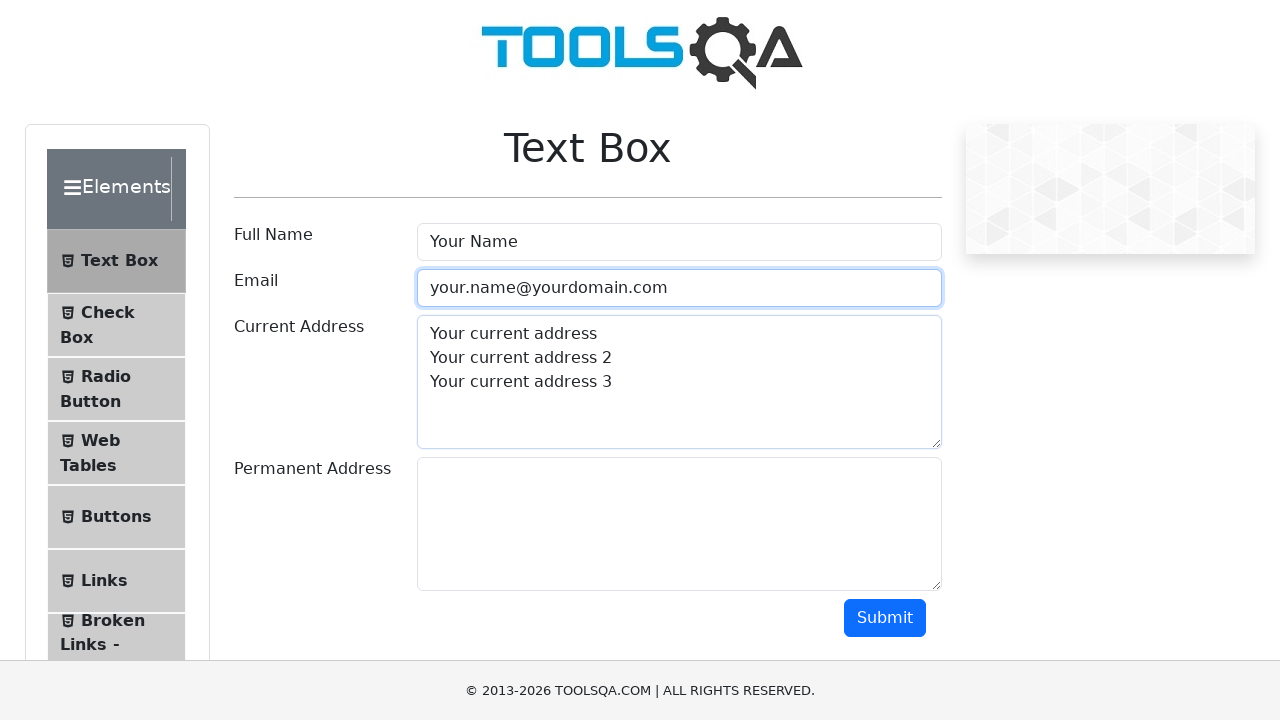

Filled permanentAddress field with multiline address on #permanentAddress
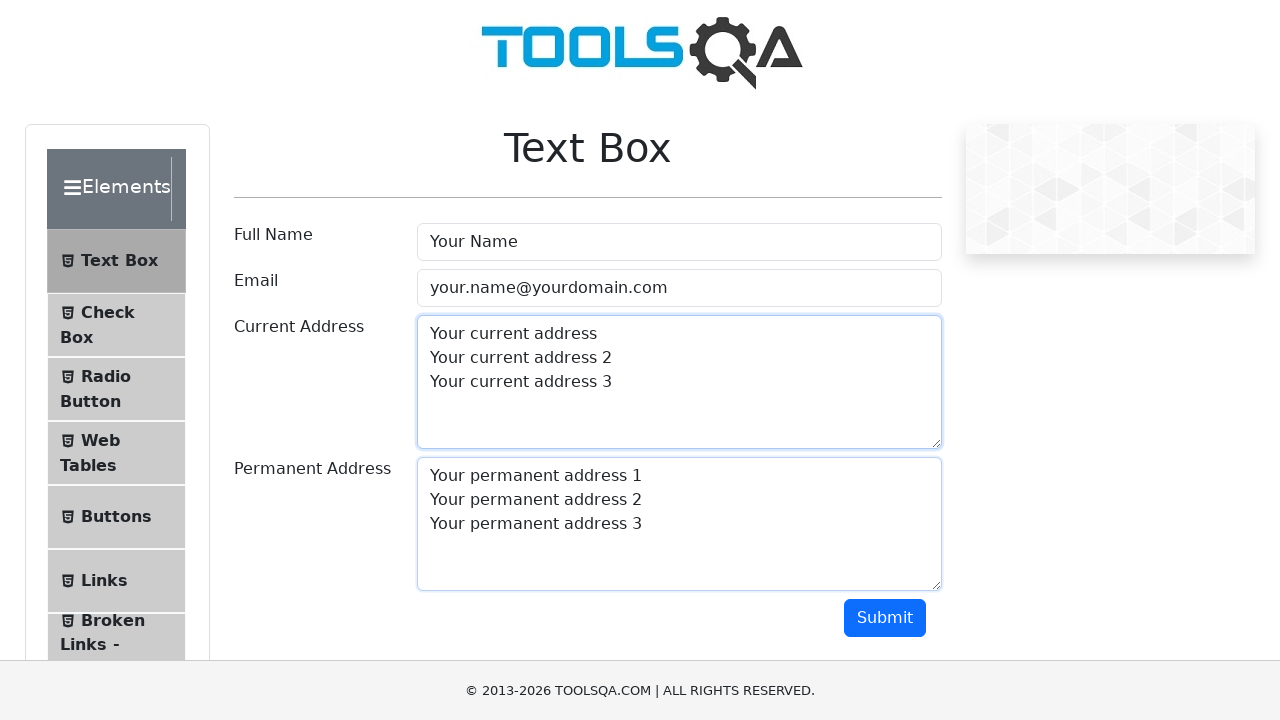

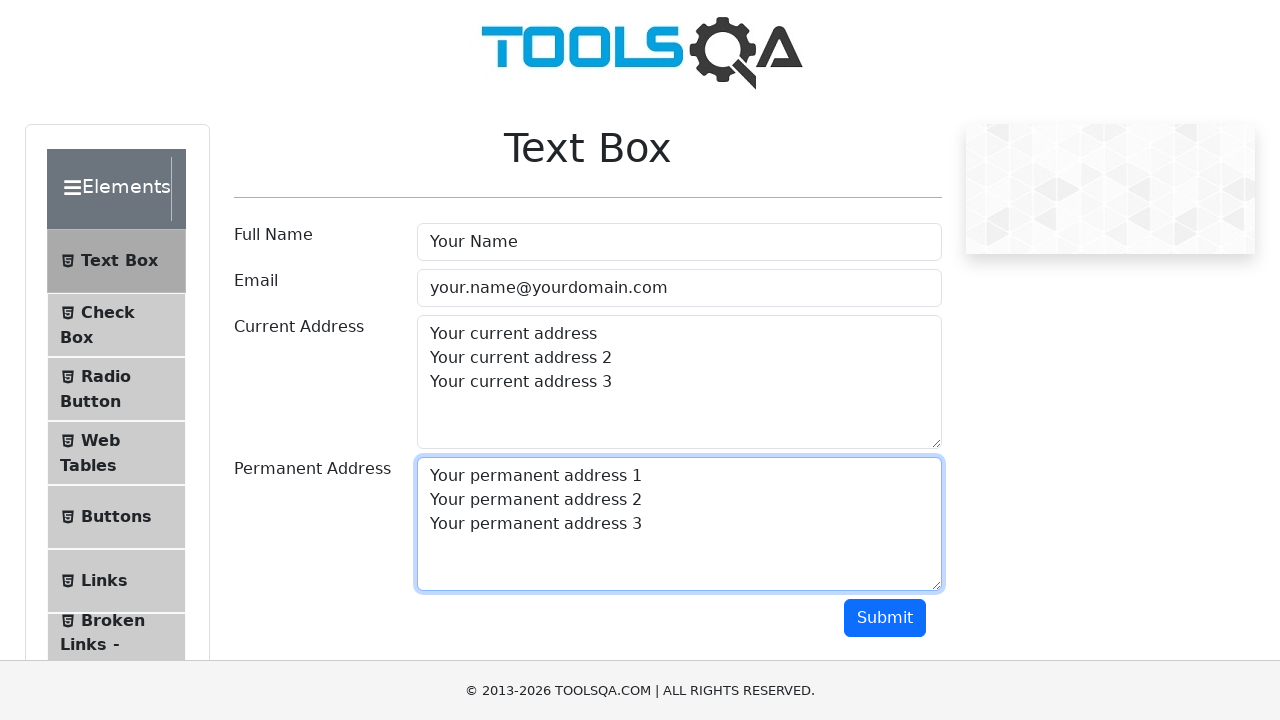